Tests the age form with map-based data entry, filling multiple fields dynamically and verifying the response message.

Starting URL: https://kristinek.github.io/site/examples/age

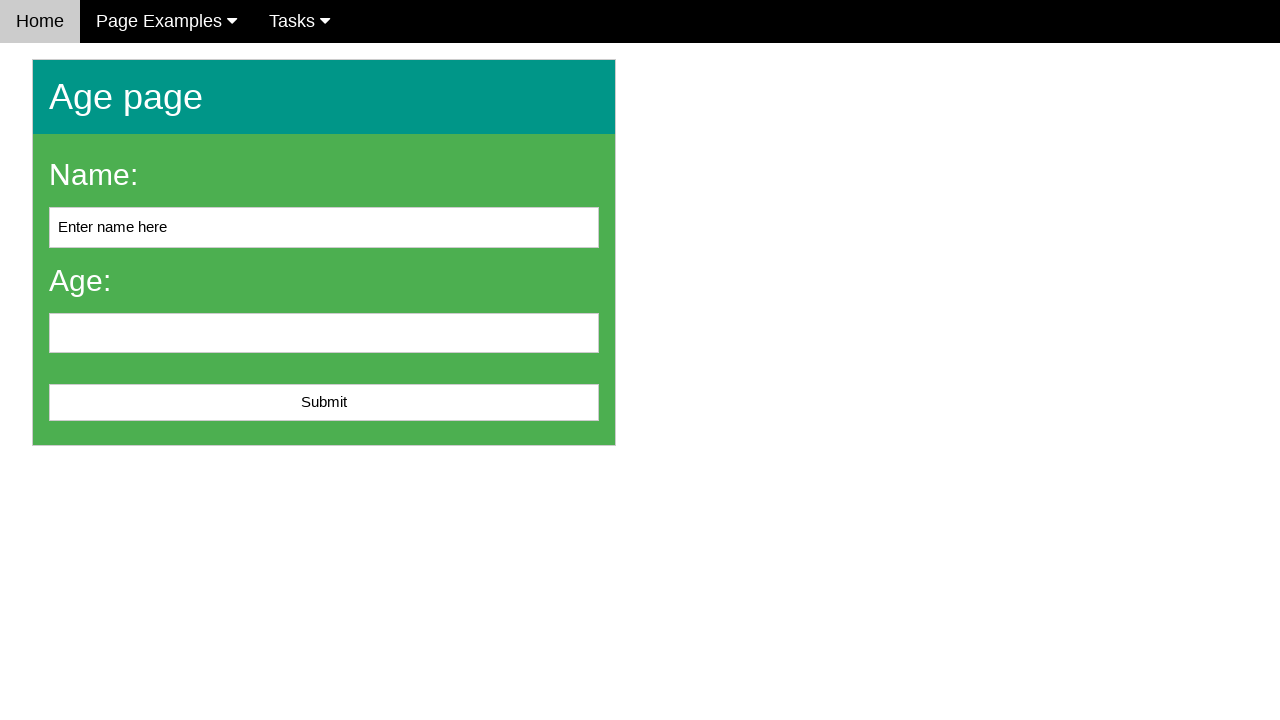

Cleared name field on #name
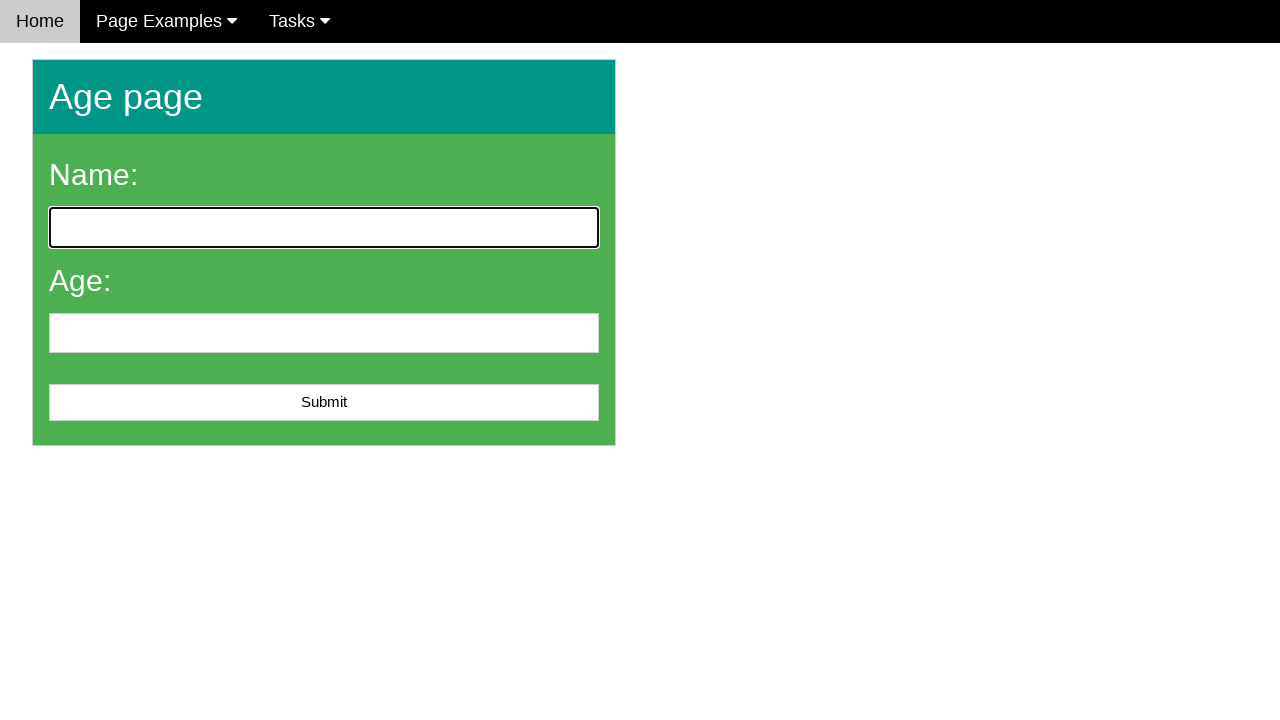

Filled name field with 'Emma' on #name
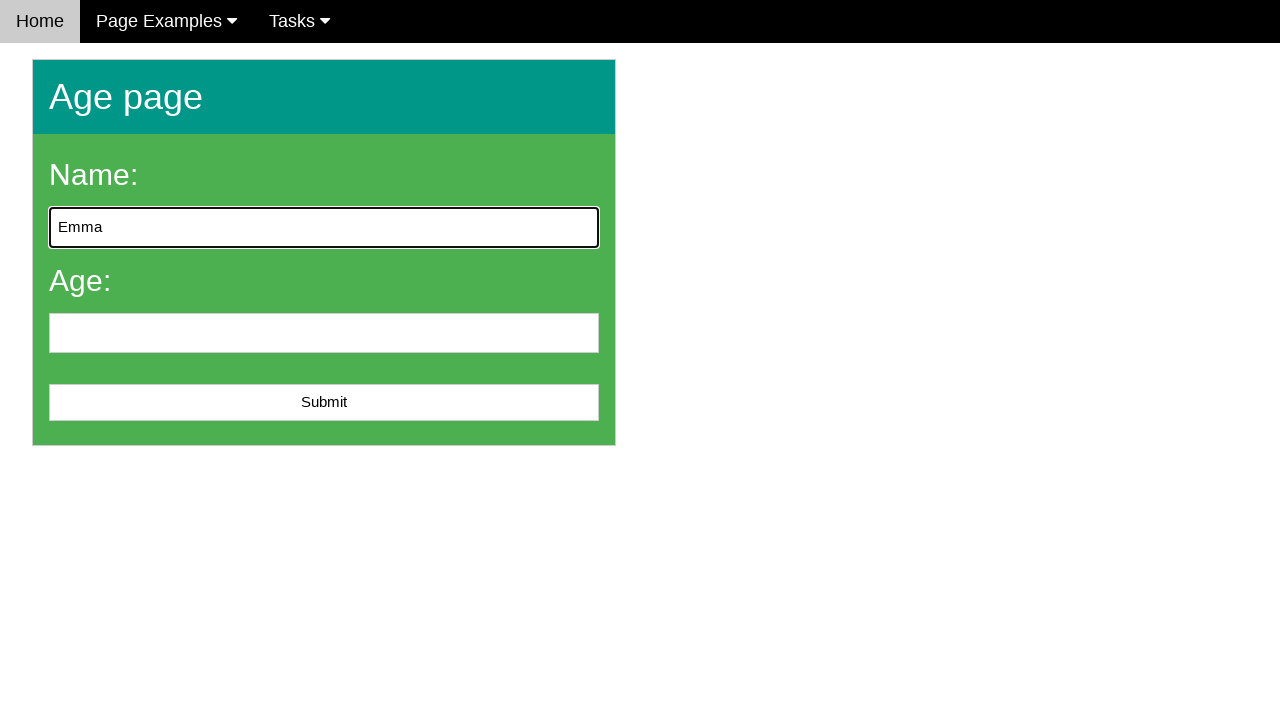

Cleared age field on #age
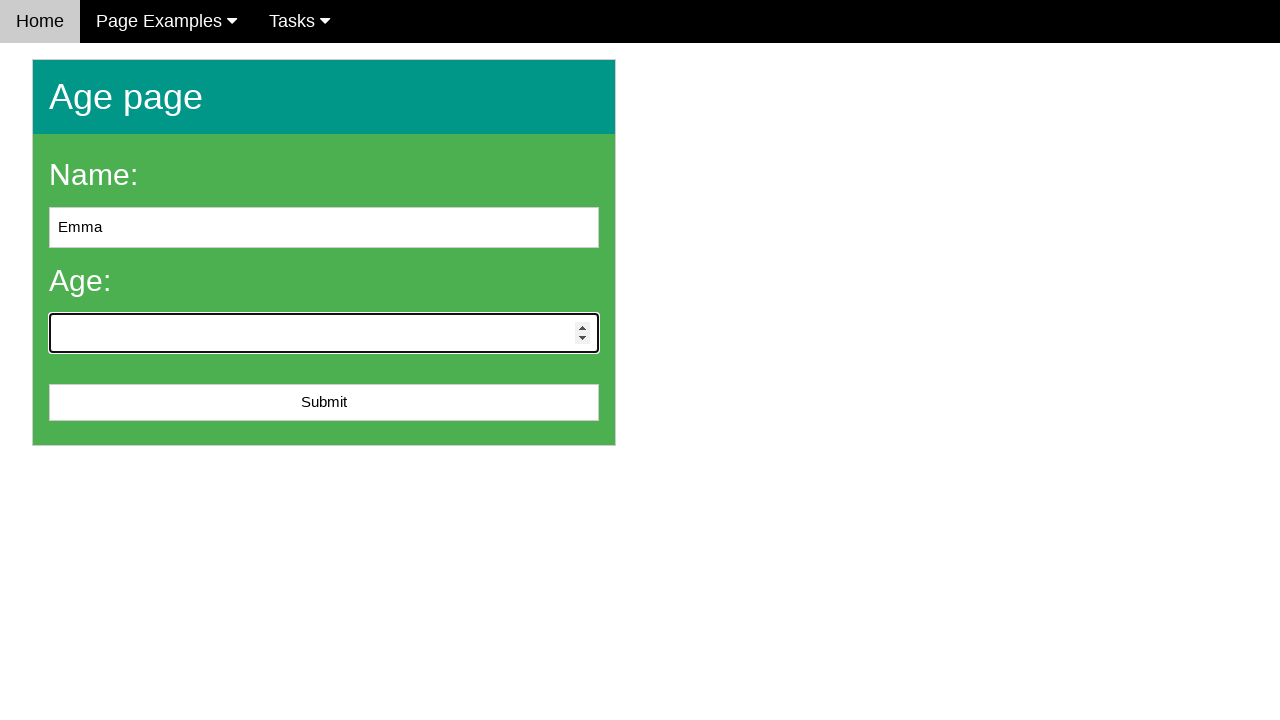

Filled age field with '30' on #age
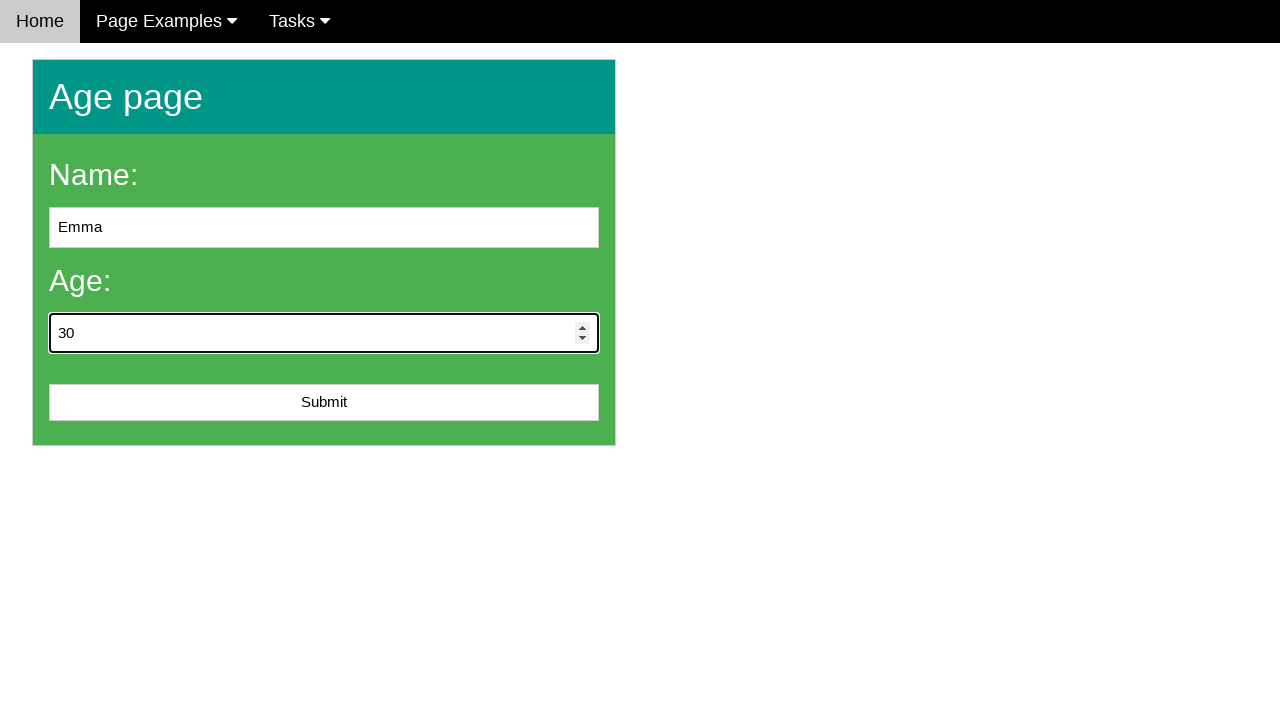

Clicked submit button at (324, 403) on #submit
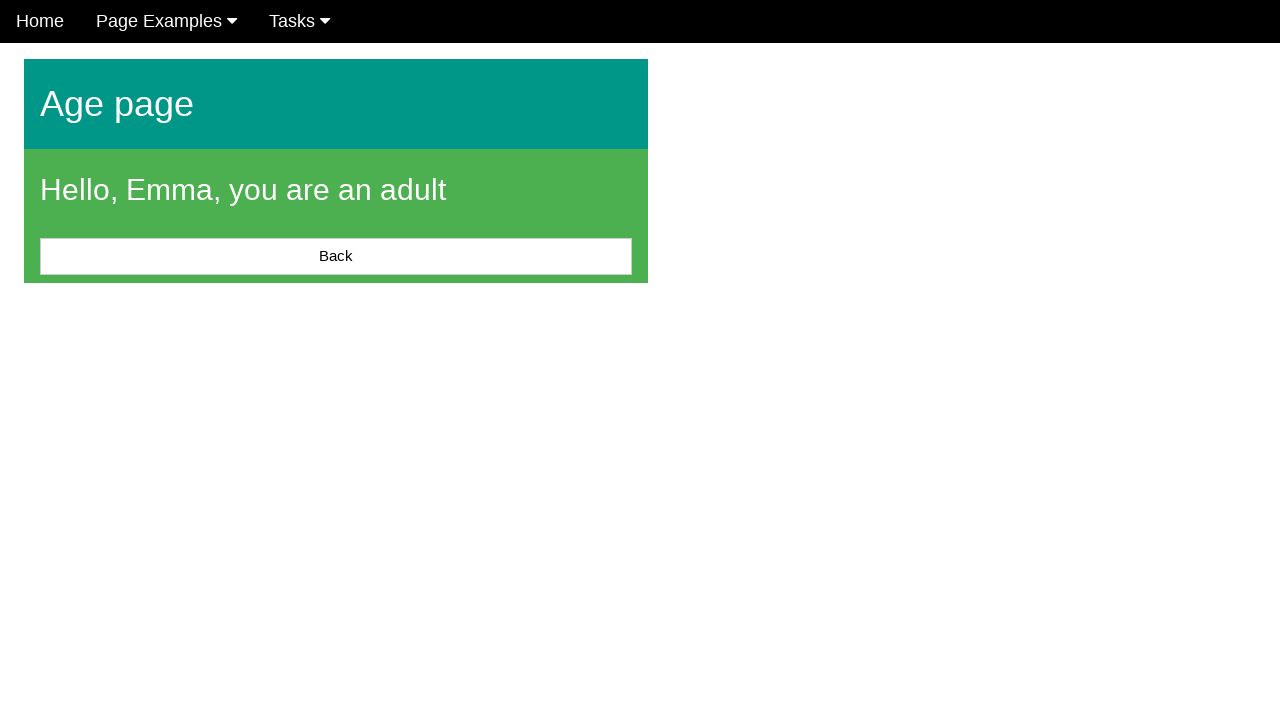

Response message appeared on page
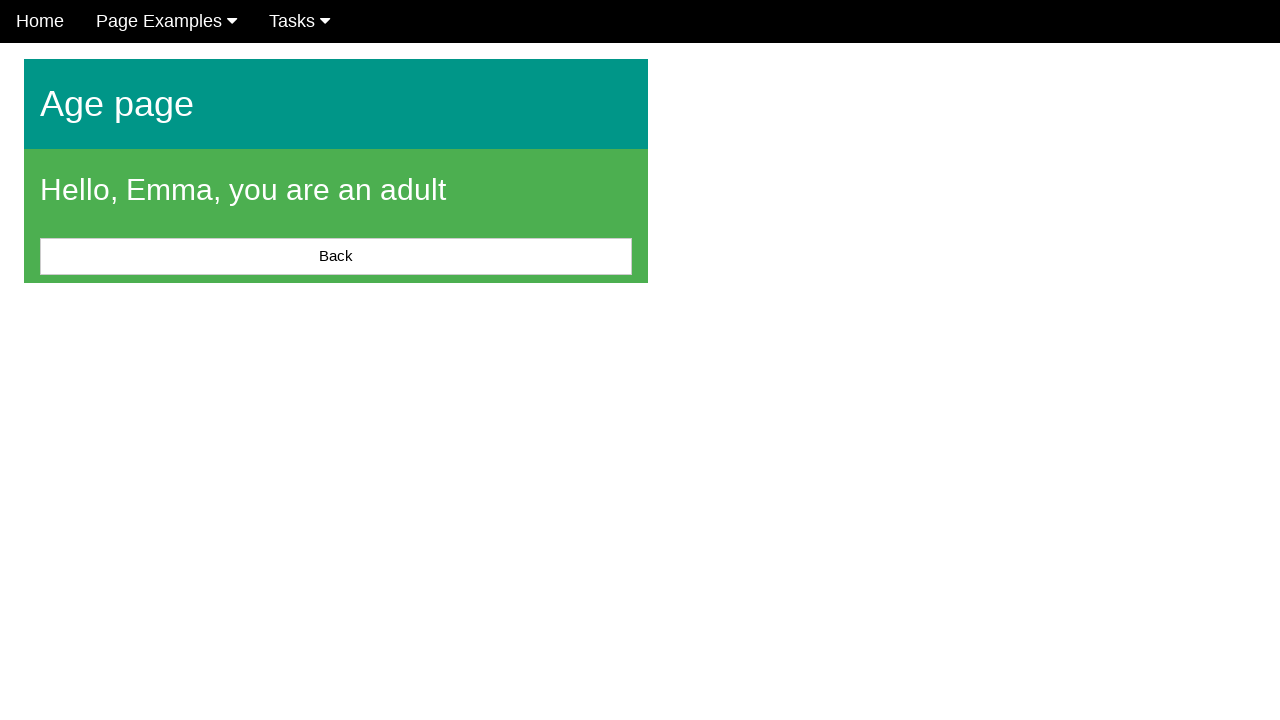

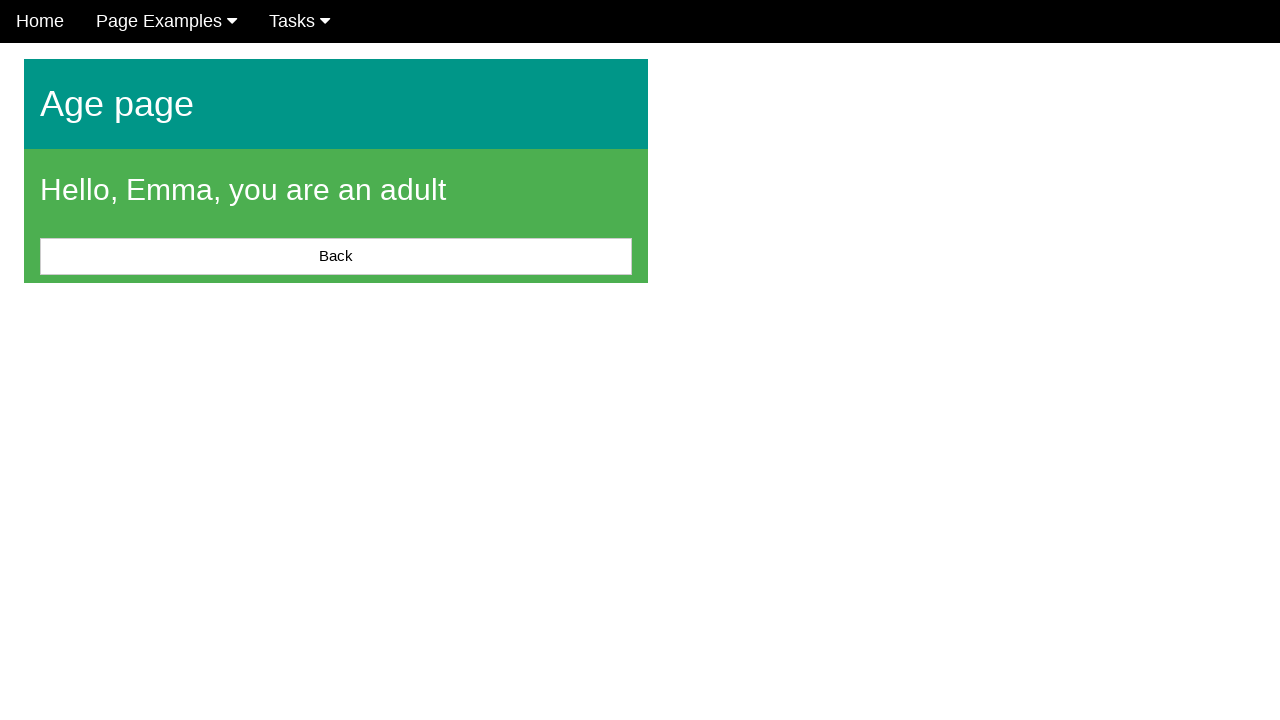